Tests radio button functionality by selecting radio buttons and verifying the selection state

Starting URL: https://codenboxautomationlab.com/practice/

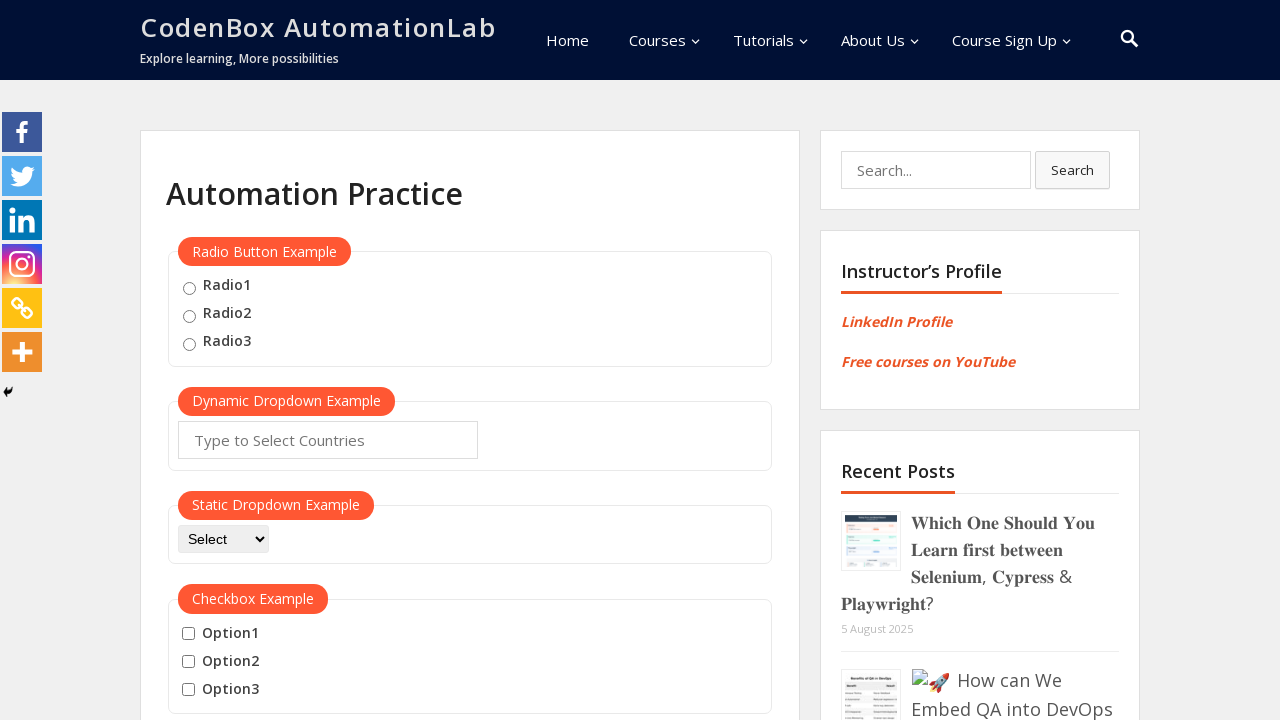

Selected first radio button (radio1) at (189, 288) on input[value='radio1']
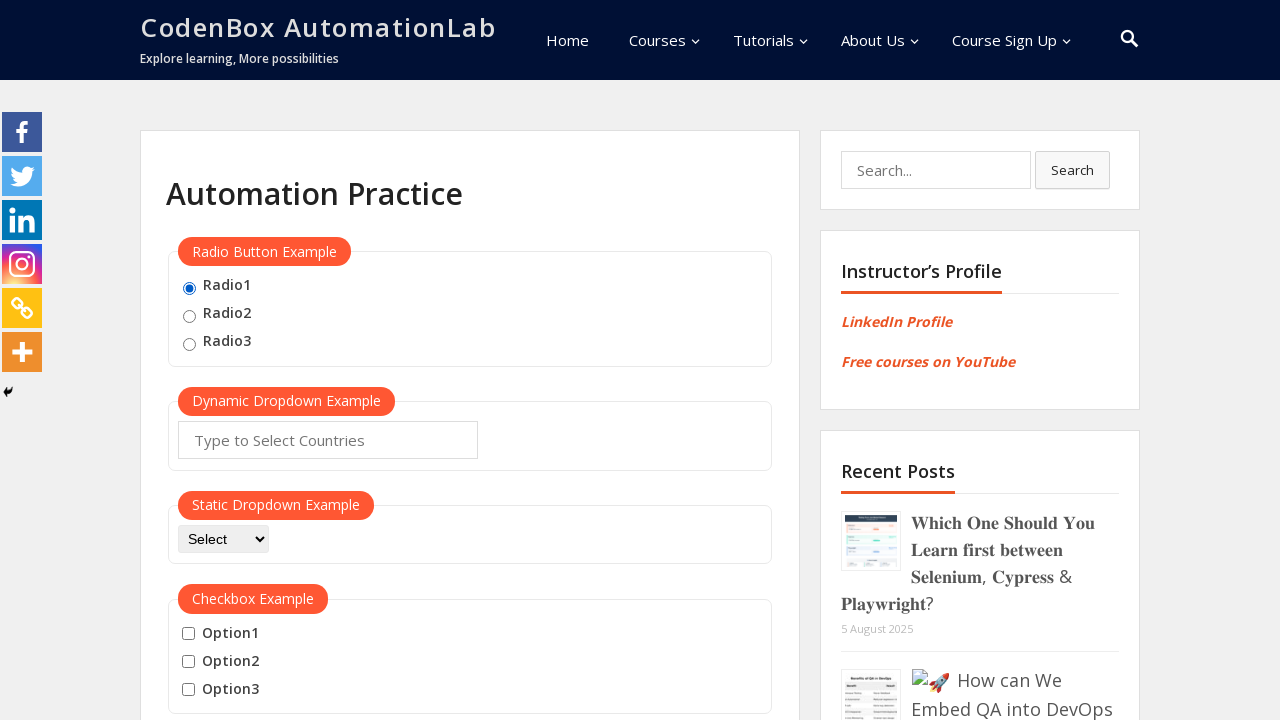

Selected second radio button (radio2) at (189, 316) on input[value='radio2']
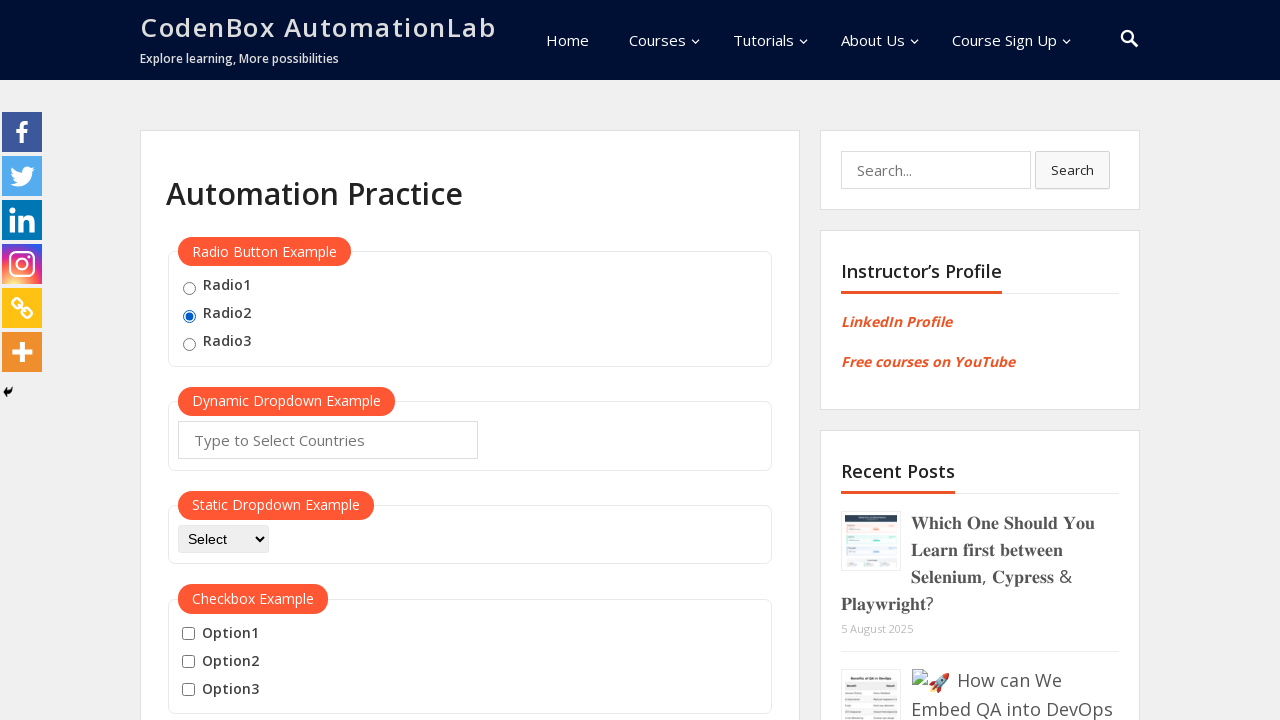

Verified that second radio button is checked
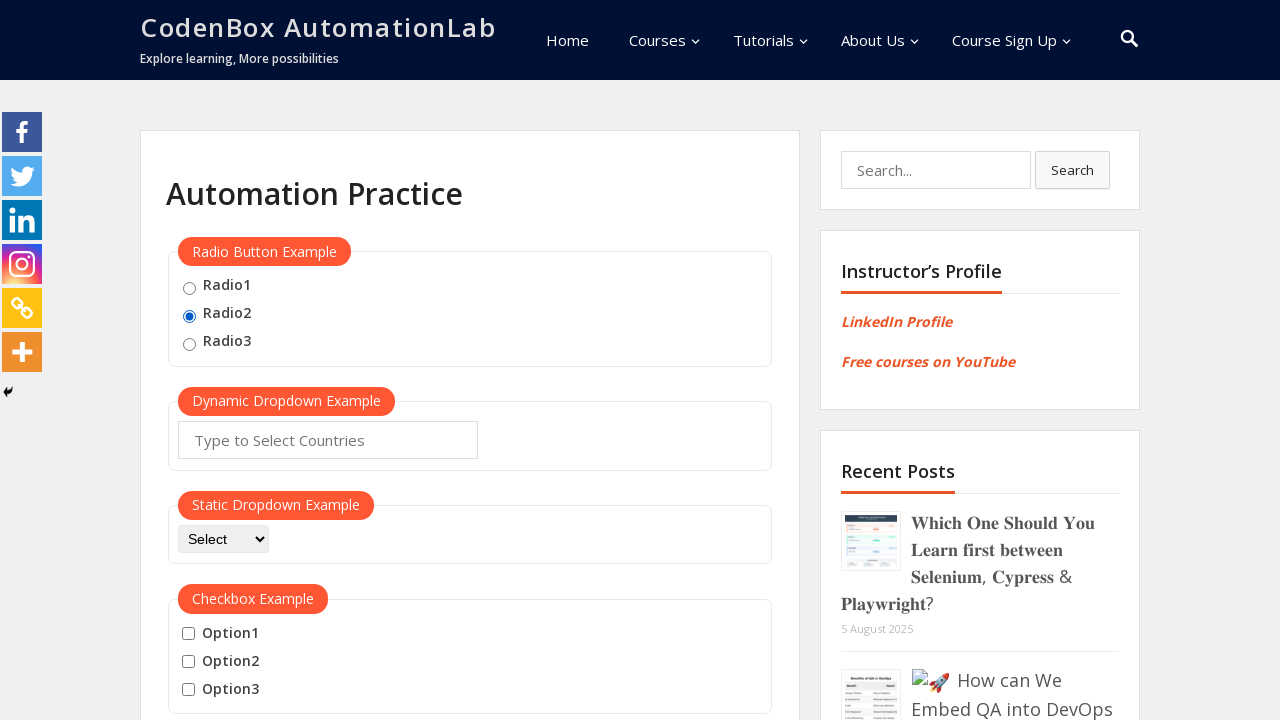

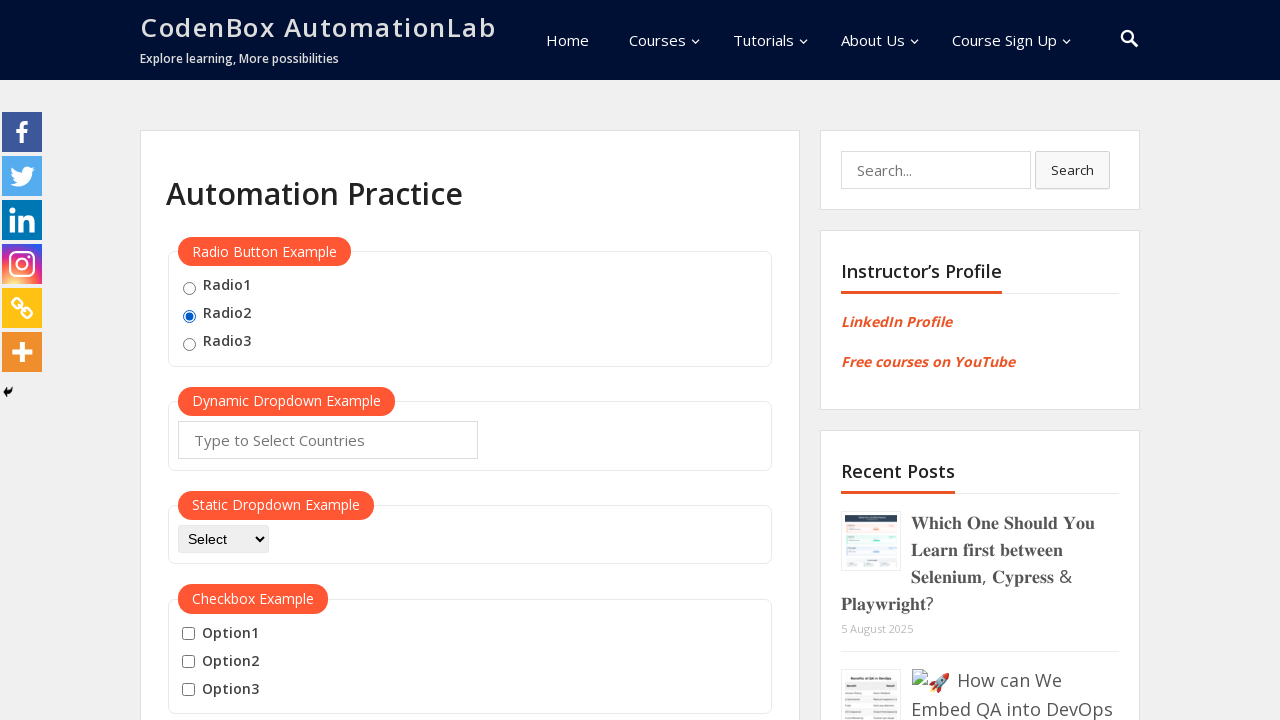